Tests moveTo within iframe with zero offsets

Starting URL: http://guinea-pig.webdriver.io/pointer.html

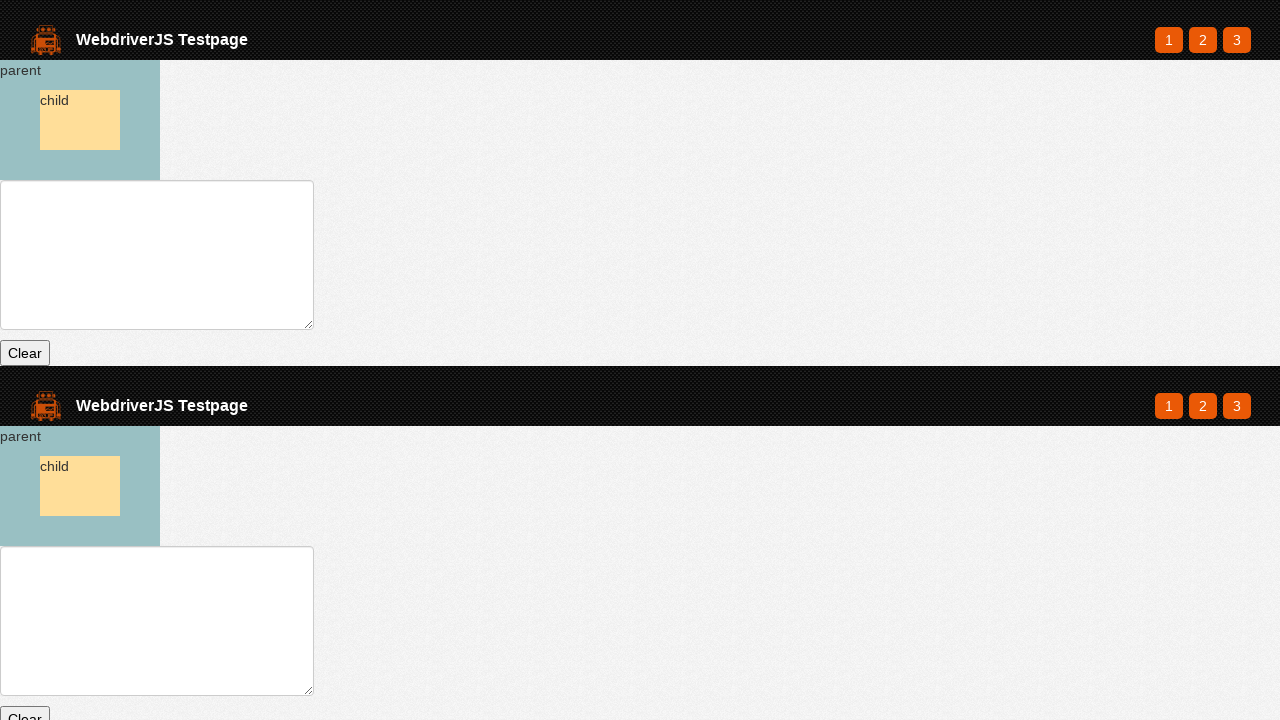

Located iframe with selector 'iframe.code-tabs__result'
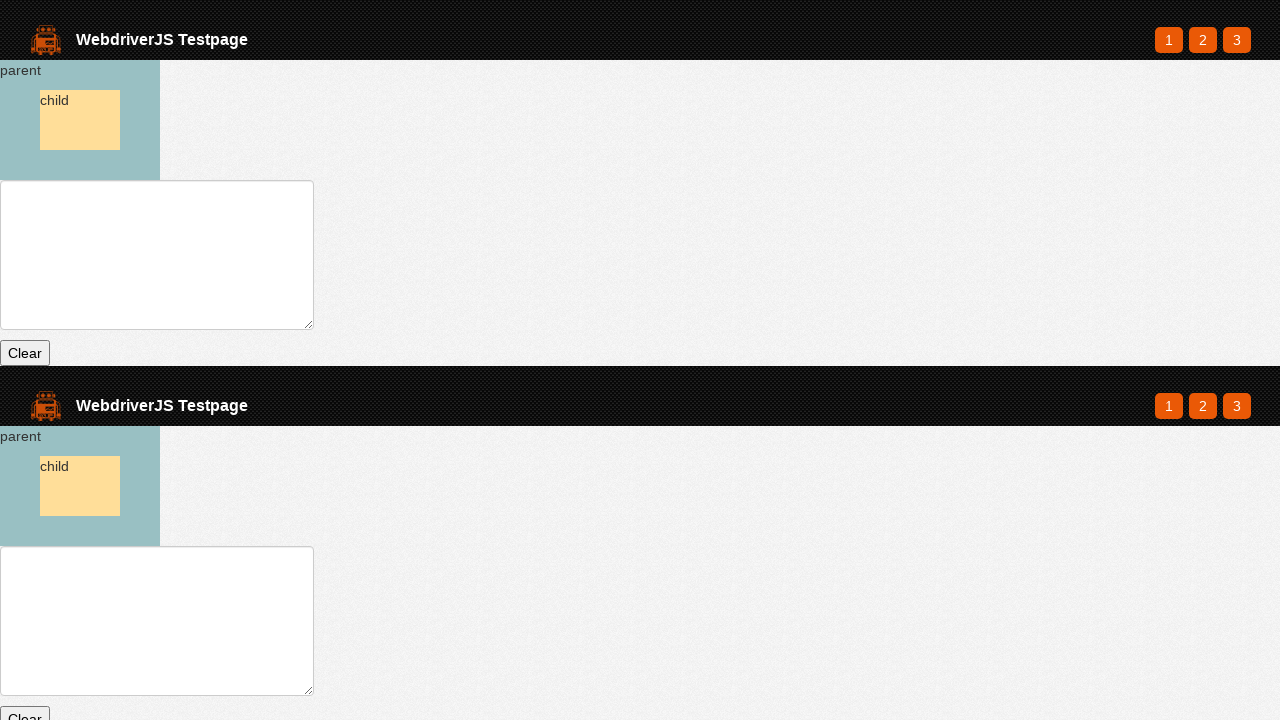

Hovered over #parent element inside iframe at center with 0 offsets at (80, 486) on iframe.code-tabs__result >> internal:control=enter-frame >> #parent
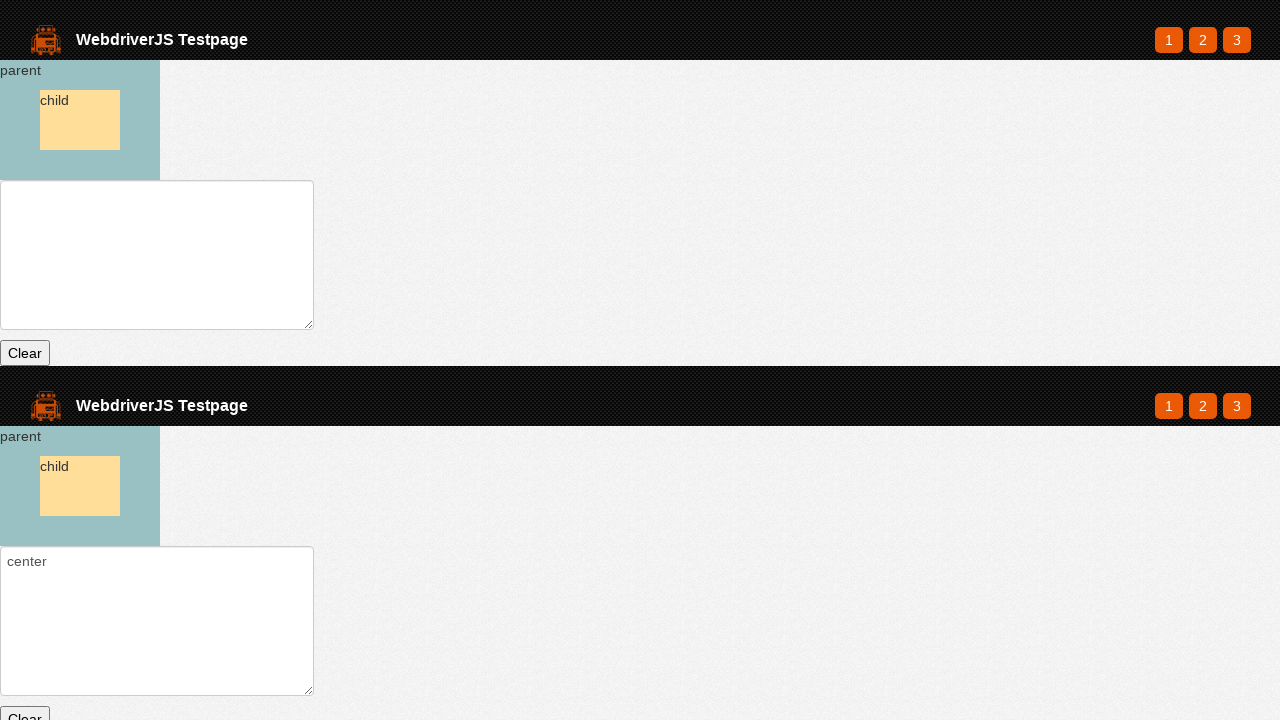

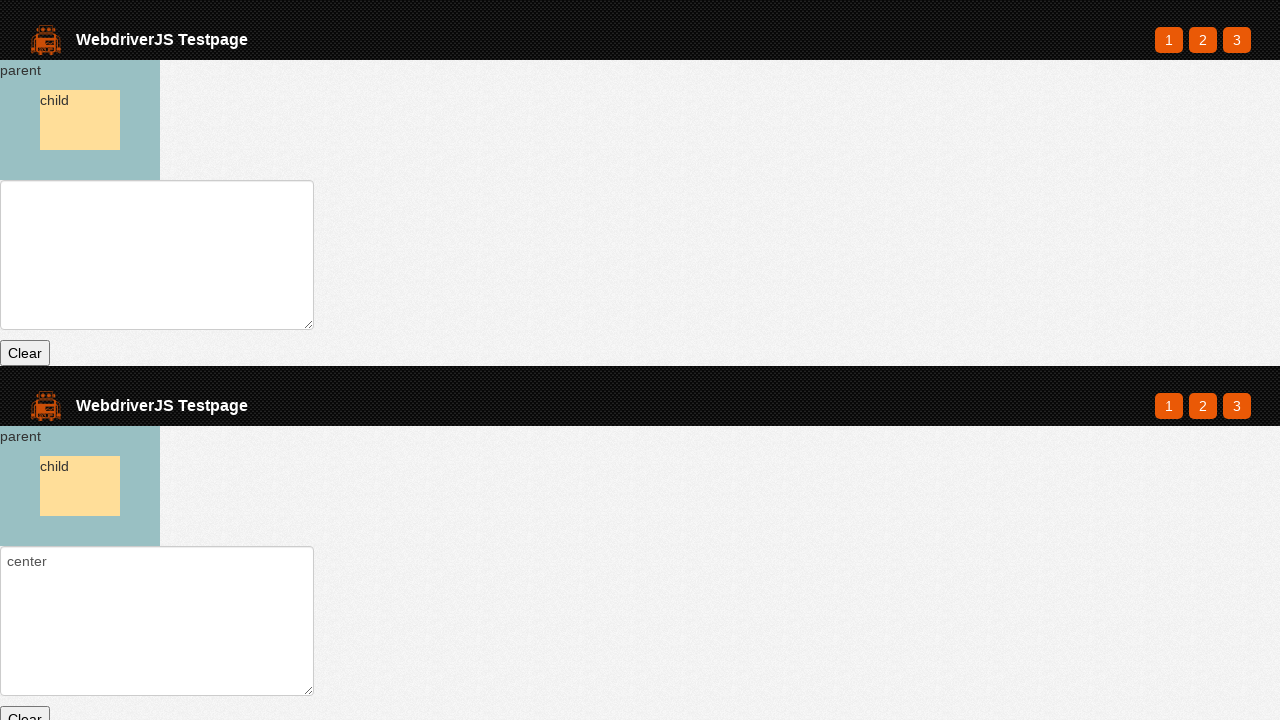